Tests basic calculator operations including division (42/7=6), subtraction (35-21=14), and combined multiplication/addition (6*7+12=54)

Starting URL: https://seleniumbase.io/apps/calculator

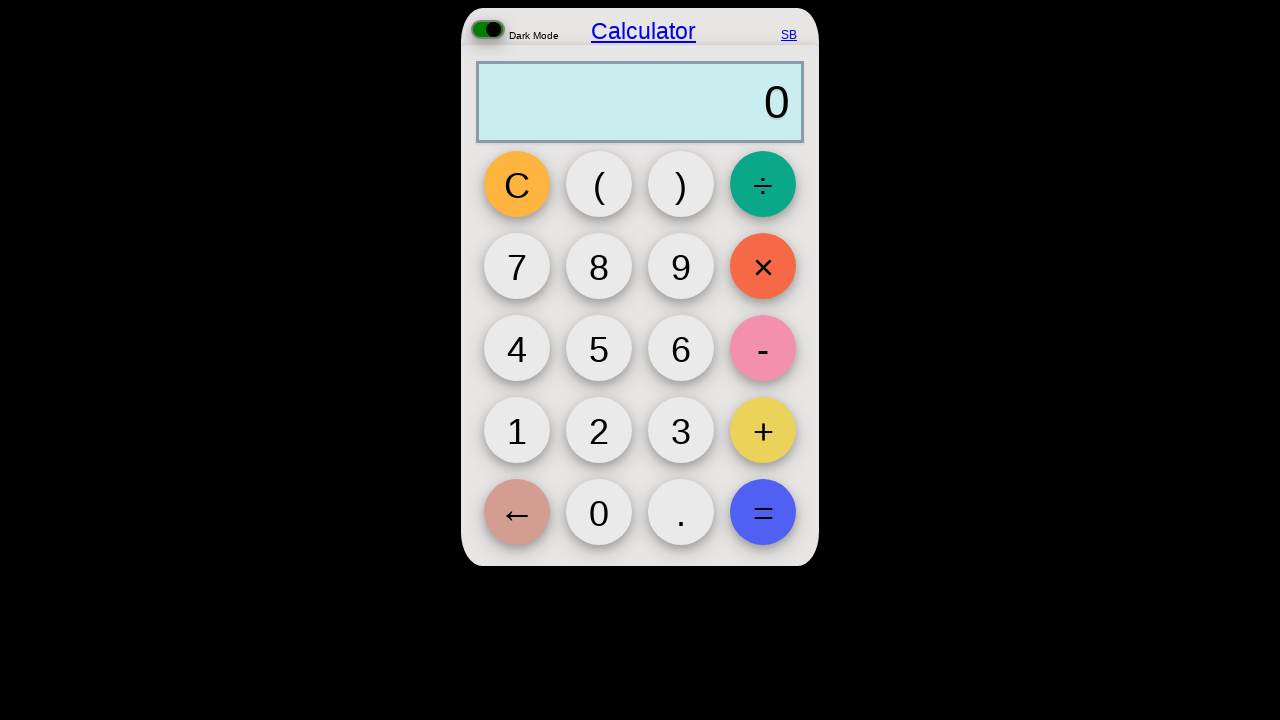

Clicked clear button to reset calculator at (517, 184) on #clear
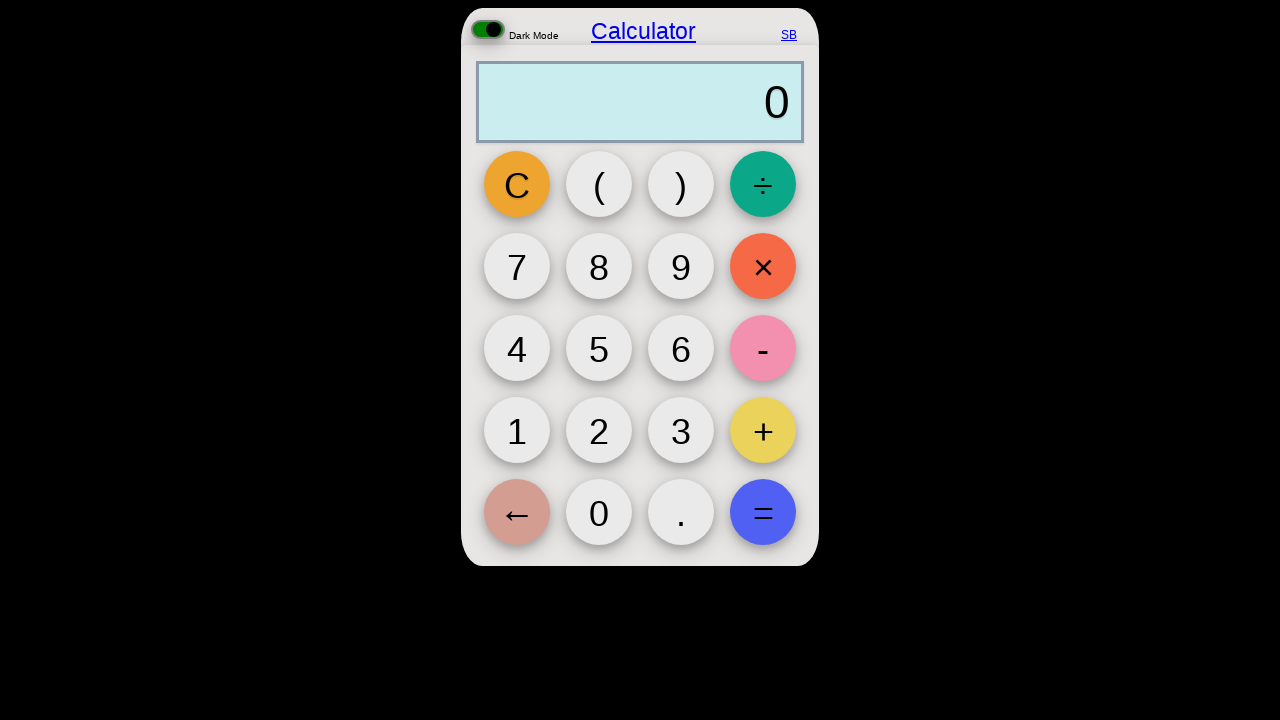

Clicked button 4 at (517, 348) on button[id="4"]
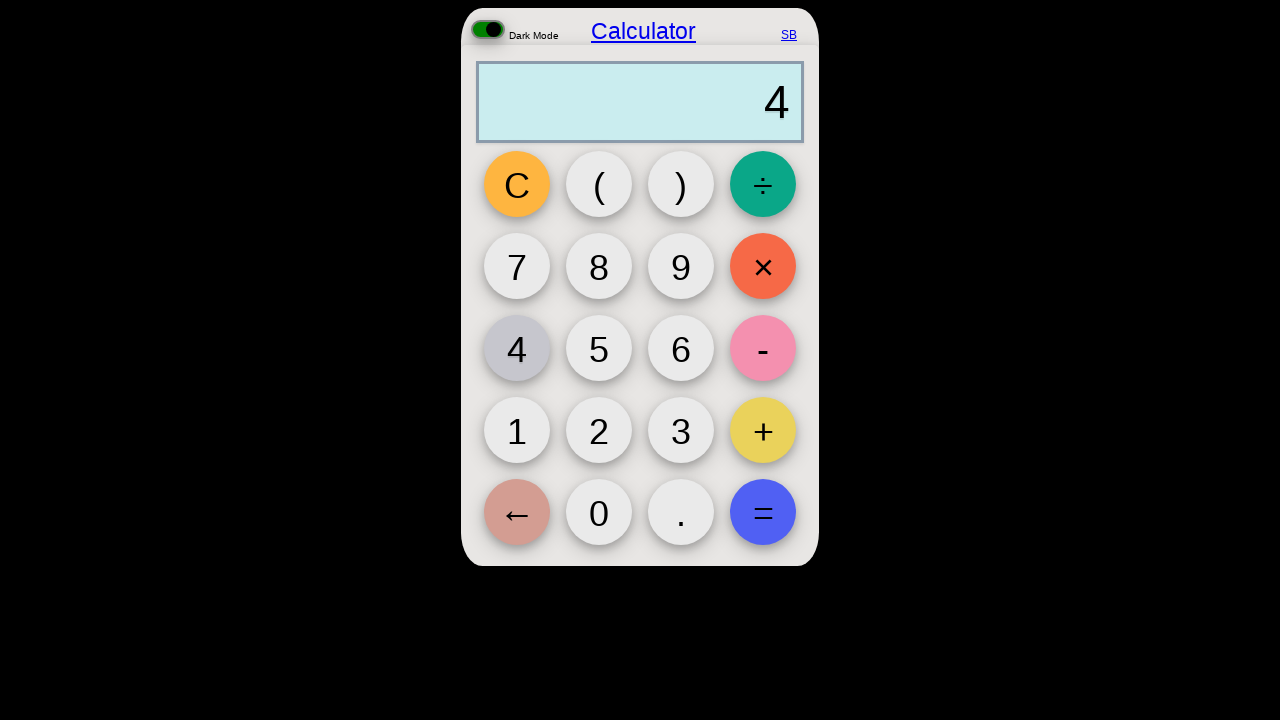

Clicked button 2 at (599, 430) on button[id="2"]
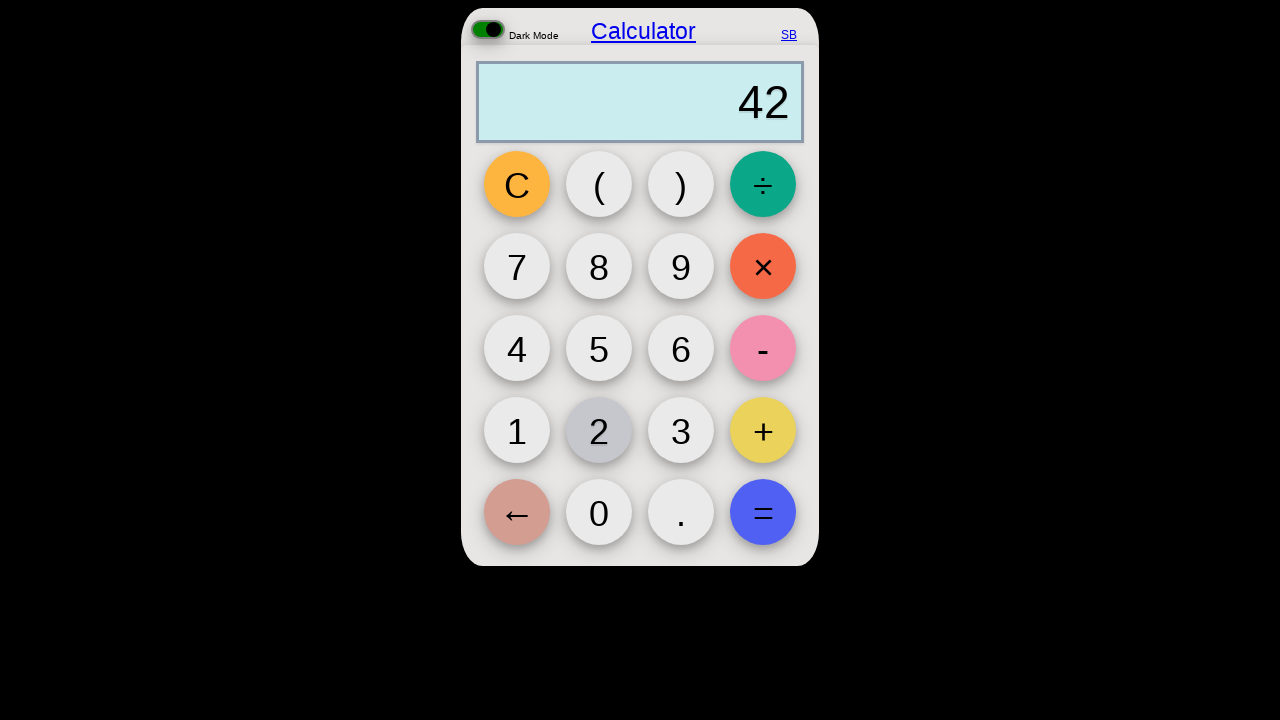

Clicked divide button at (763, 184) on button#divide
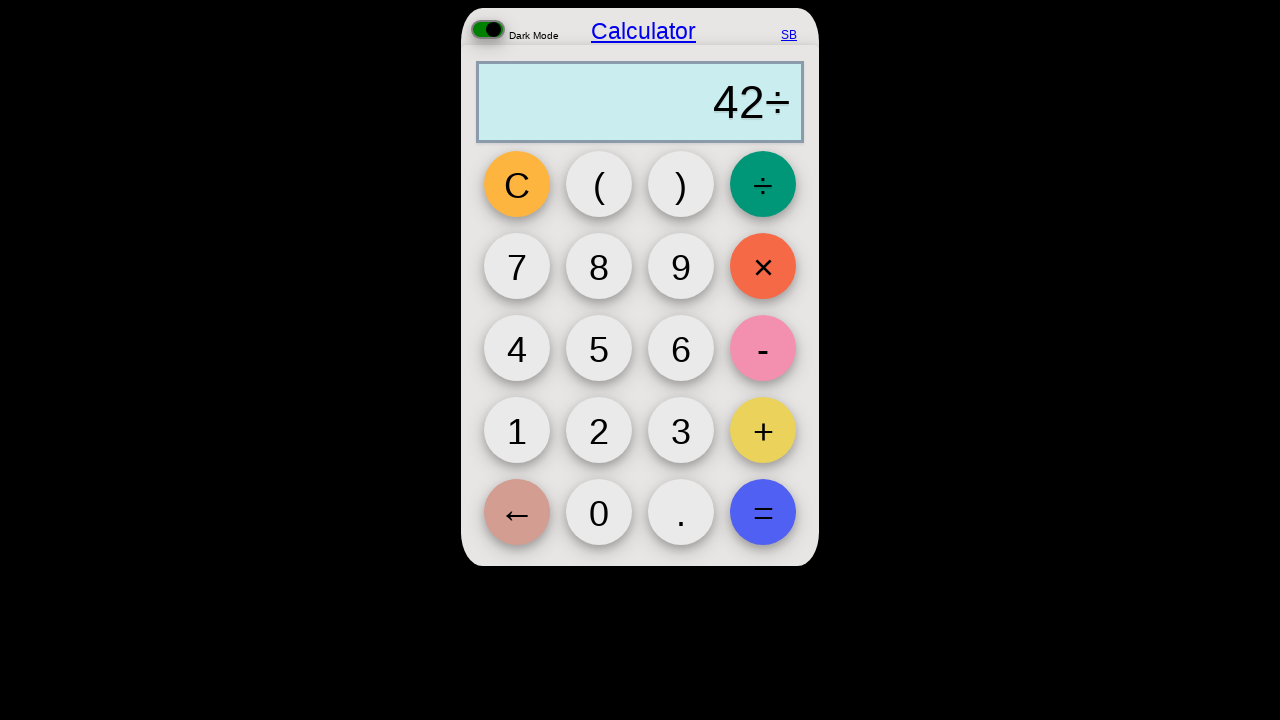

Clicked button 7 at (517, 266) on button[id="7"]
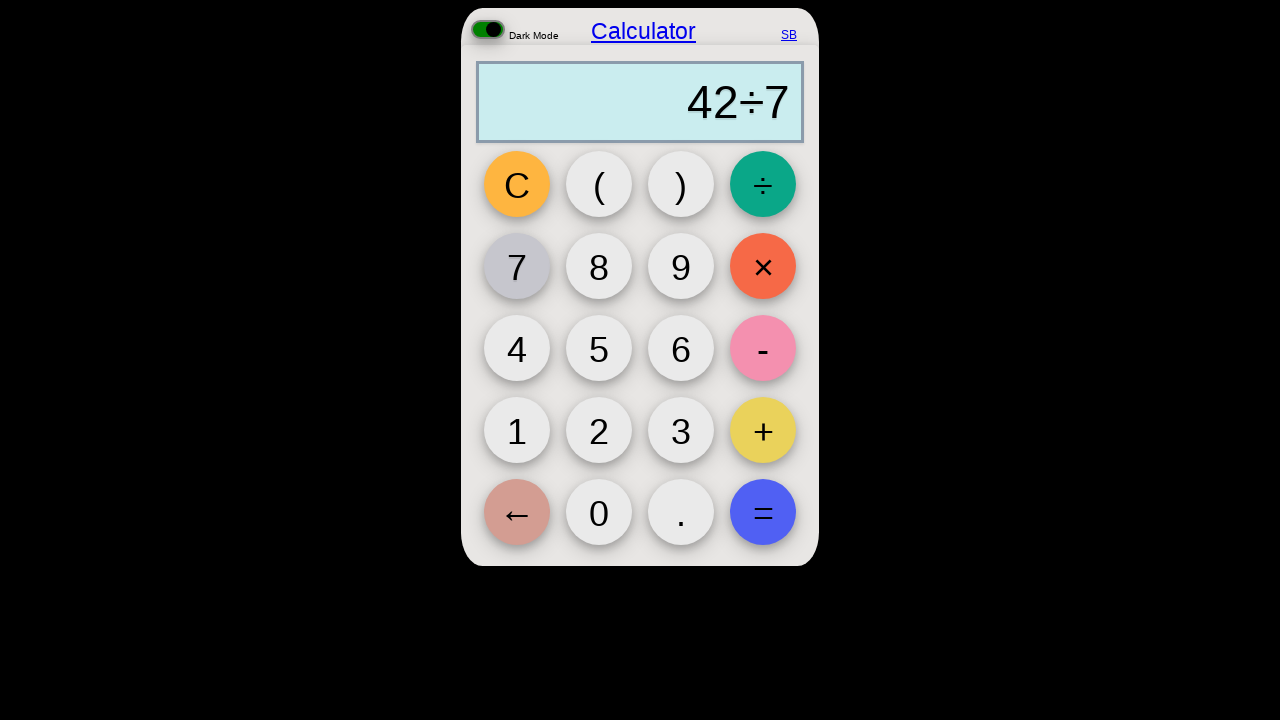

Clicked equal button at (763, 512) on button#equal
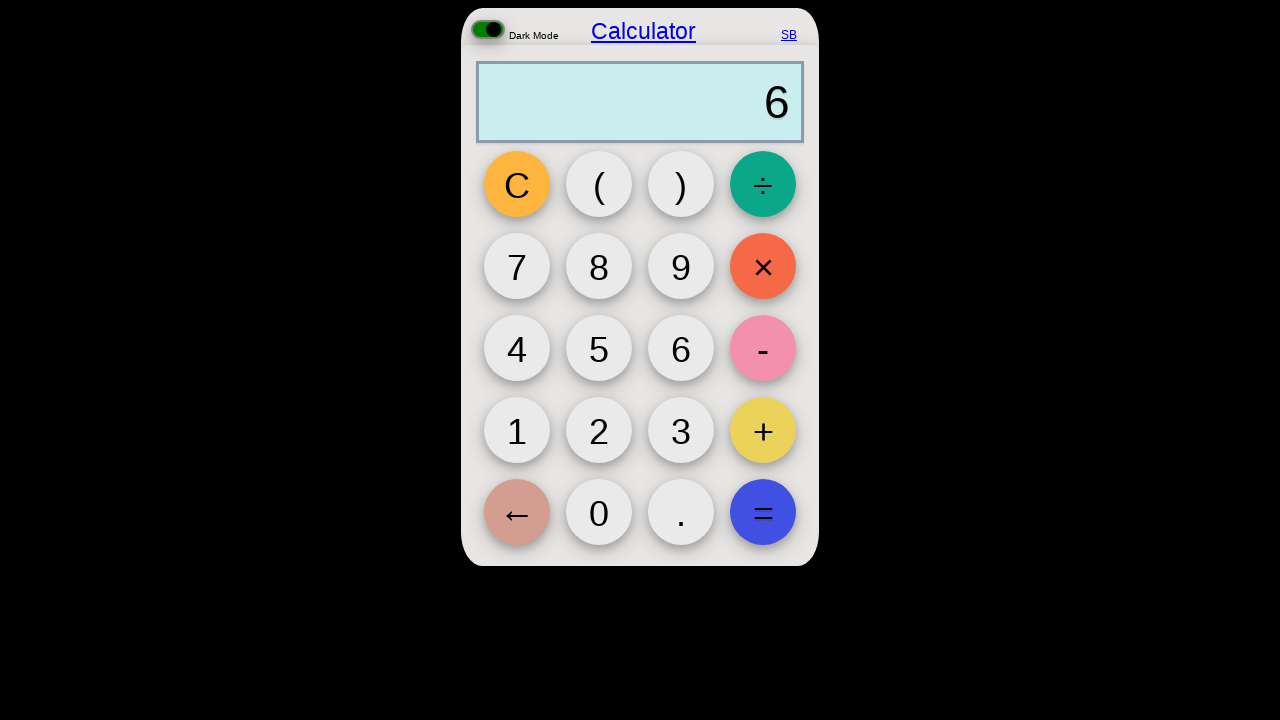

Waited for output field to be visible
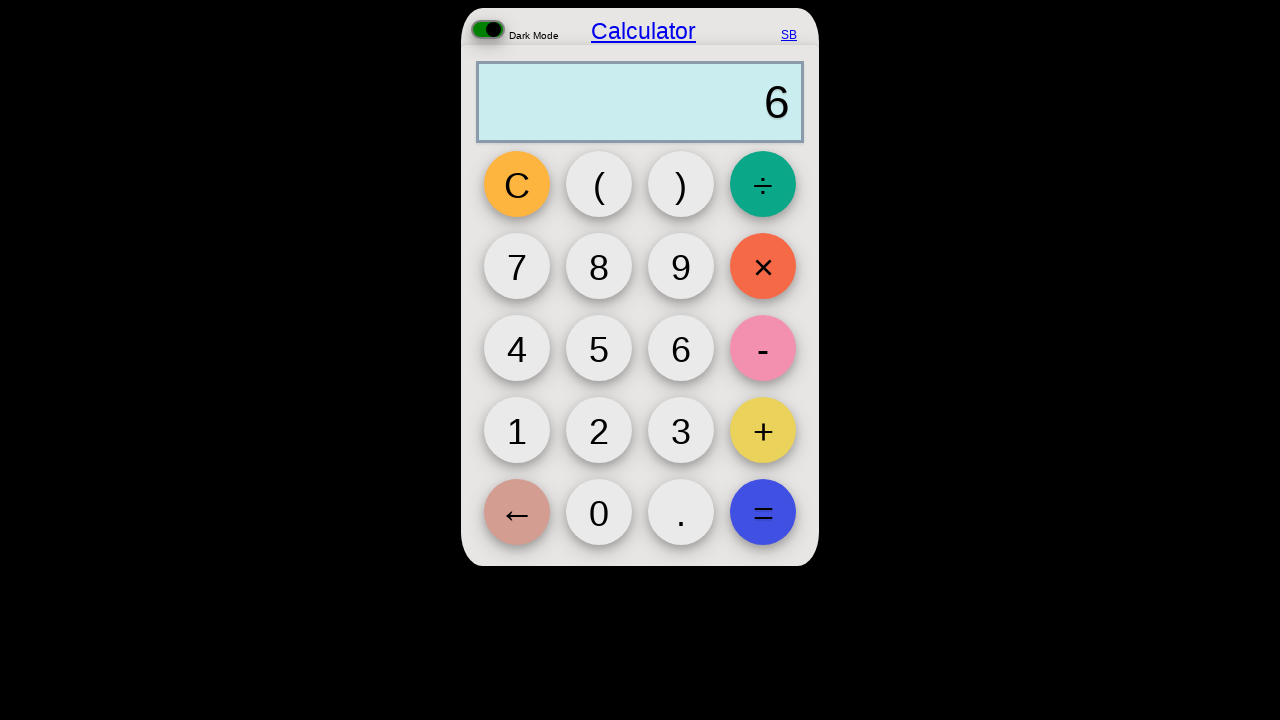

Verified 42 divided by 7 equals 6
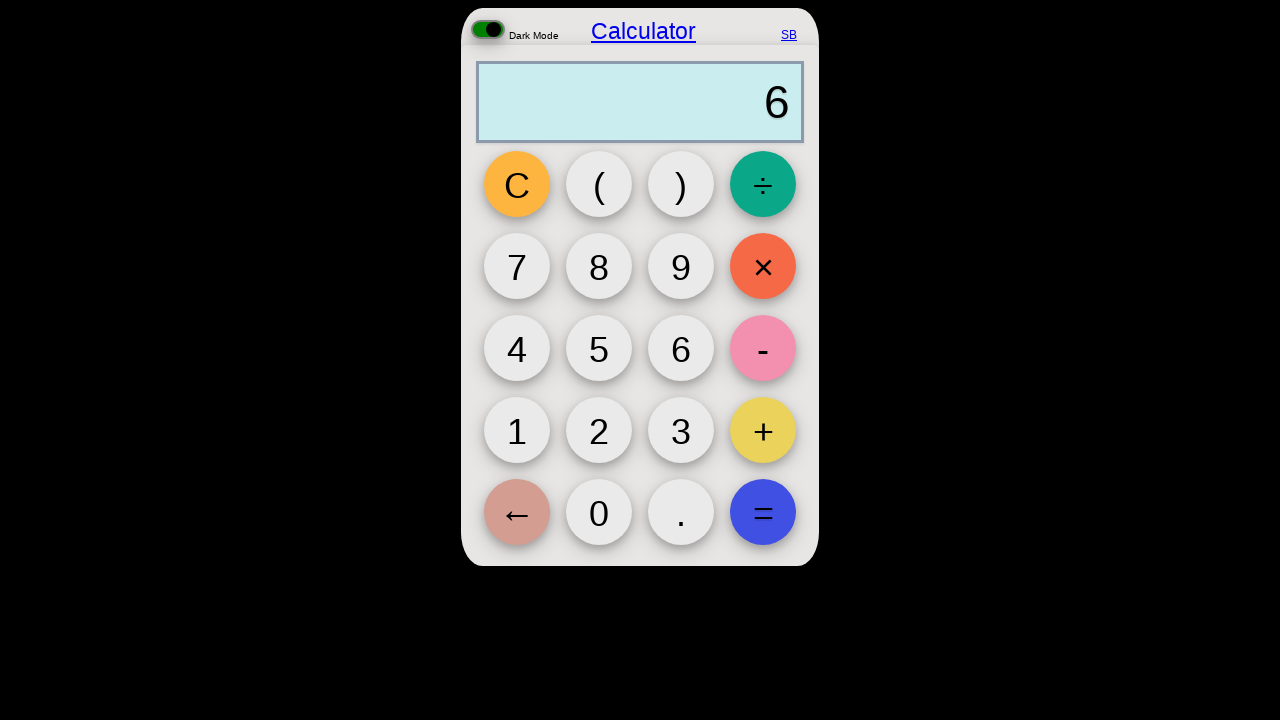

Clicked clear button to reset calculator at (517, 184) on #clear
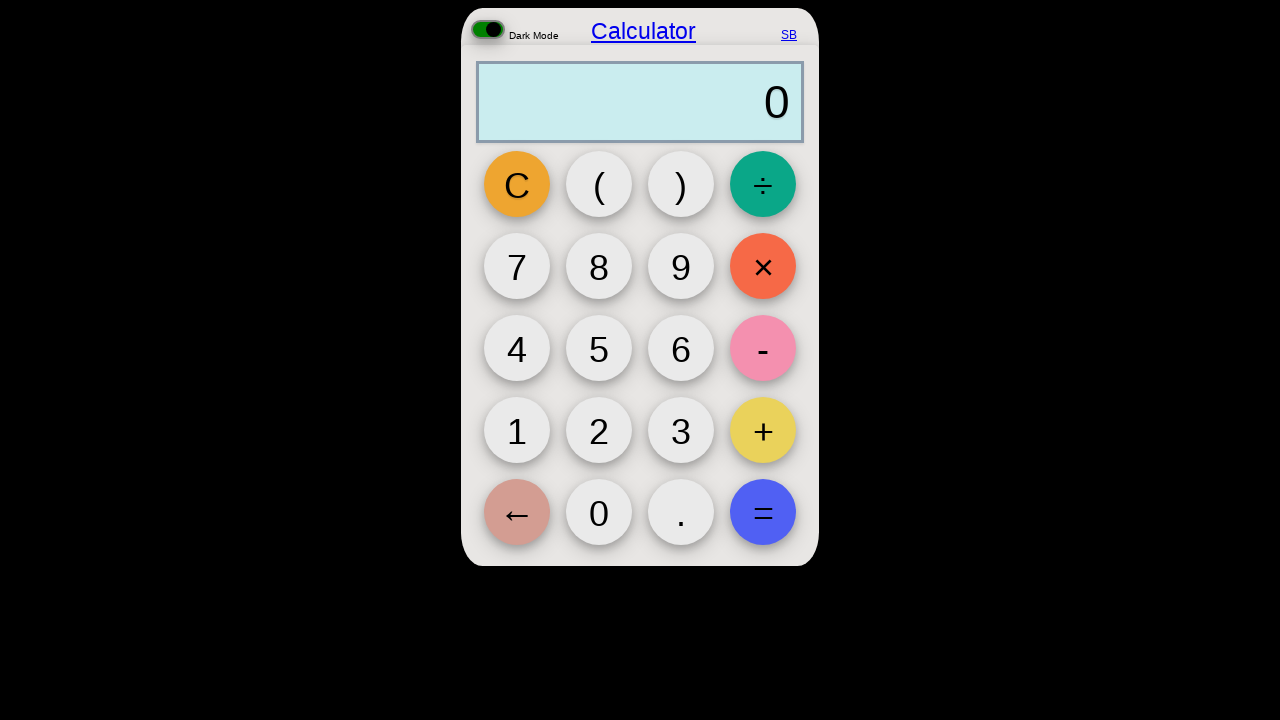

Clicked button 3 at (681, 430) on button[id="3"]
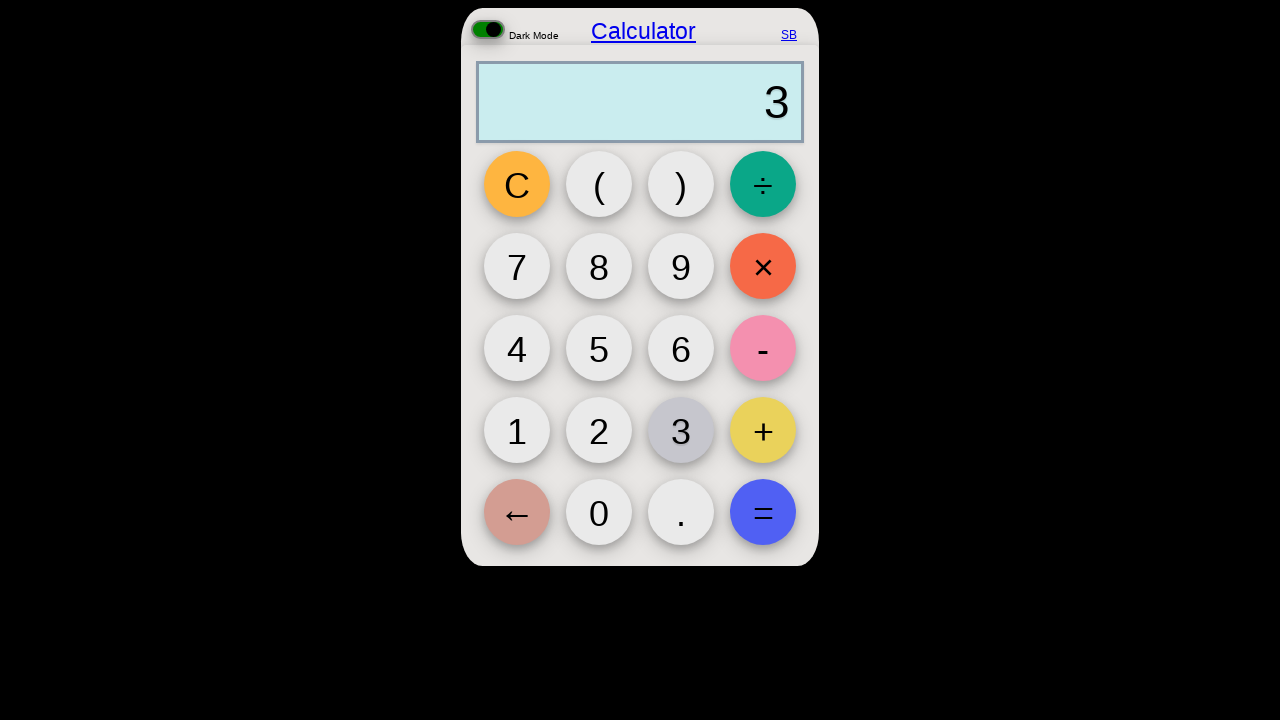

Clicked button 5 at (599, 348) on button[id="5"]
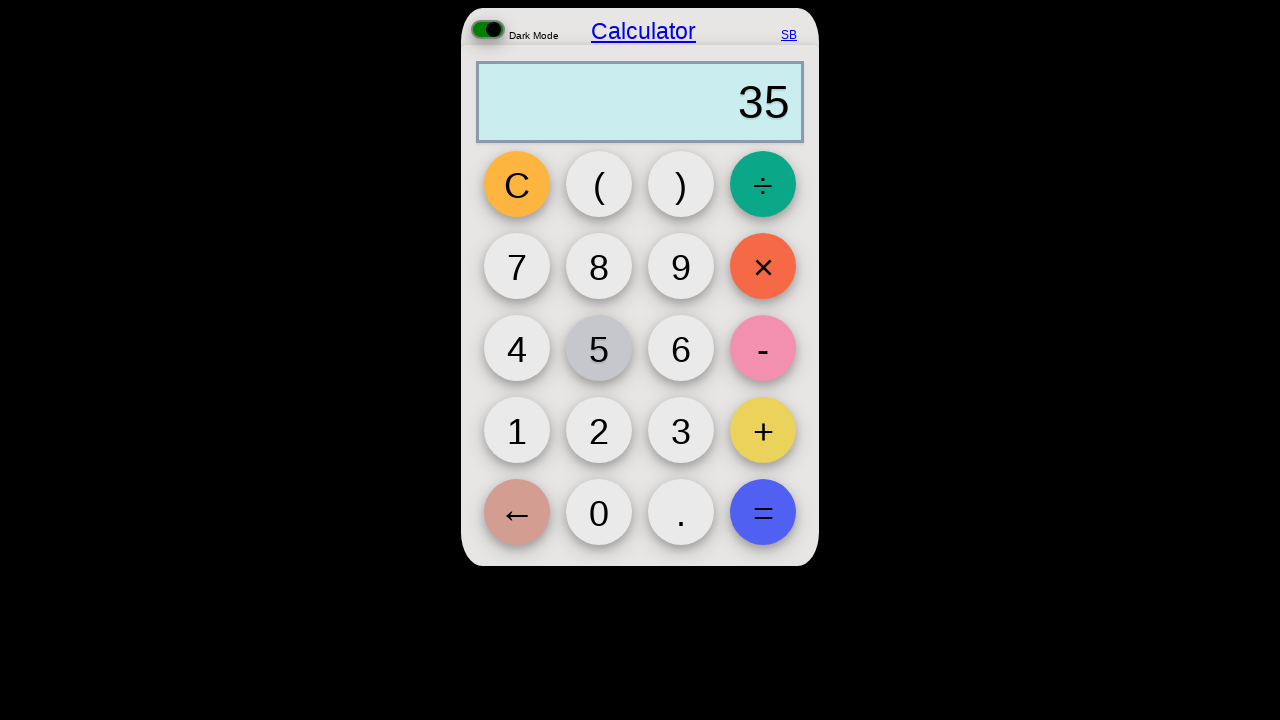

Clicked subtract button at (763, 348) on button#subtract
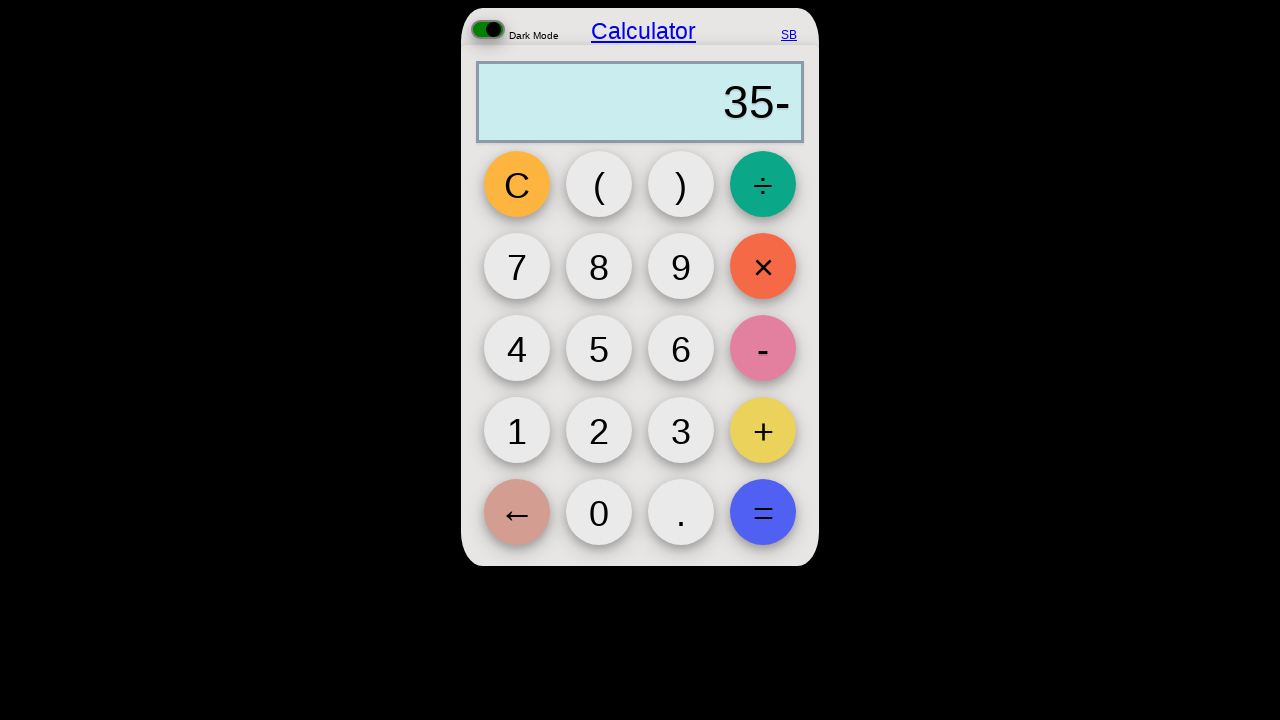

Clicked button 2 at (599, 430) on button[id="2"]
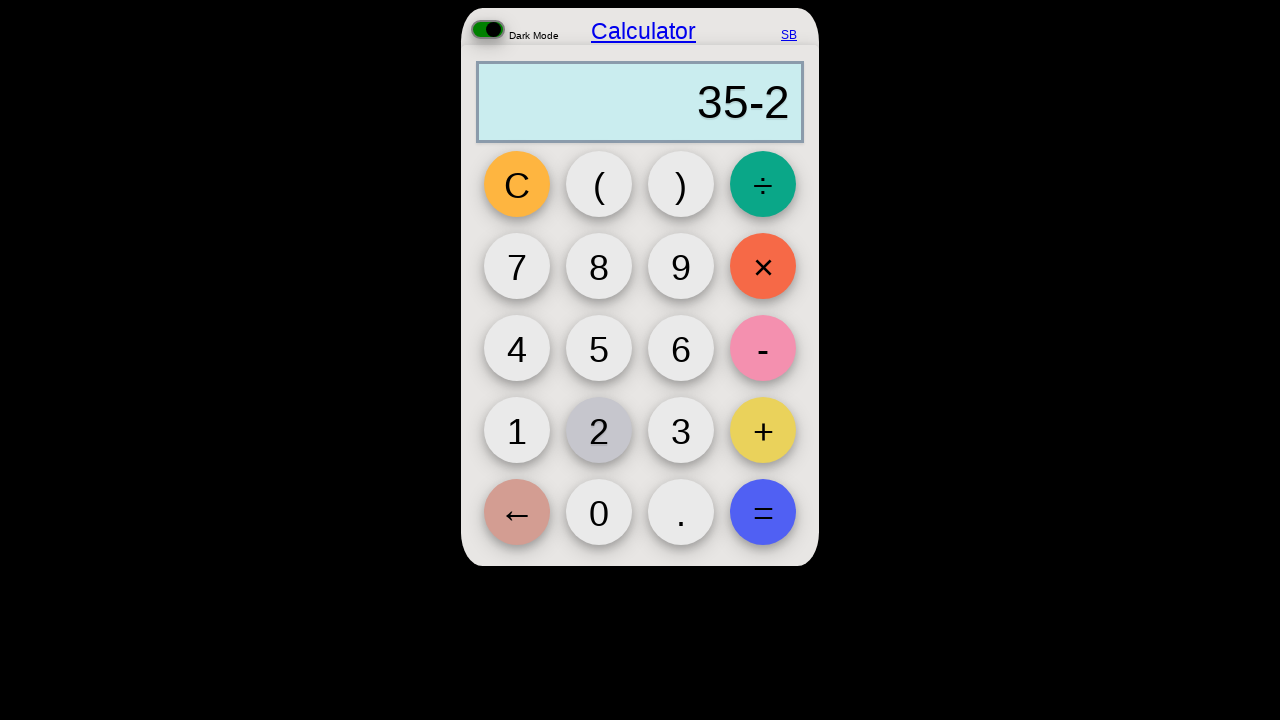

Clicked button 1 at (517, 430) on button[id="1"]
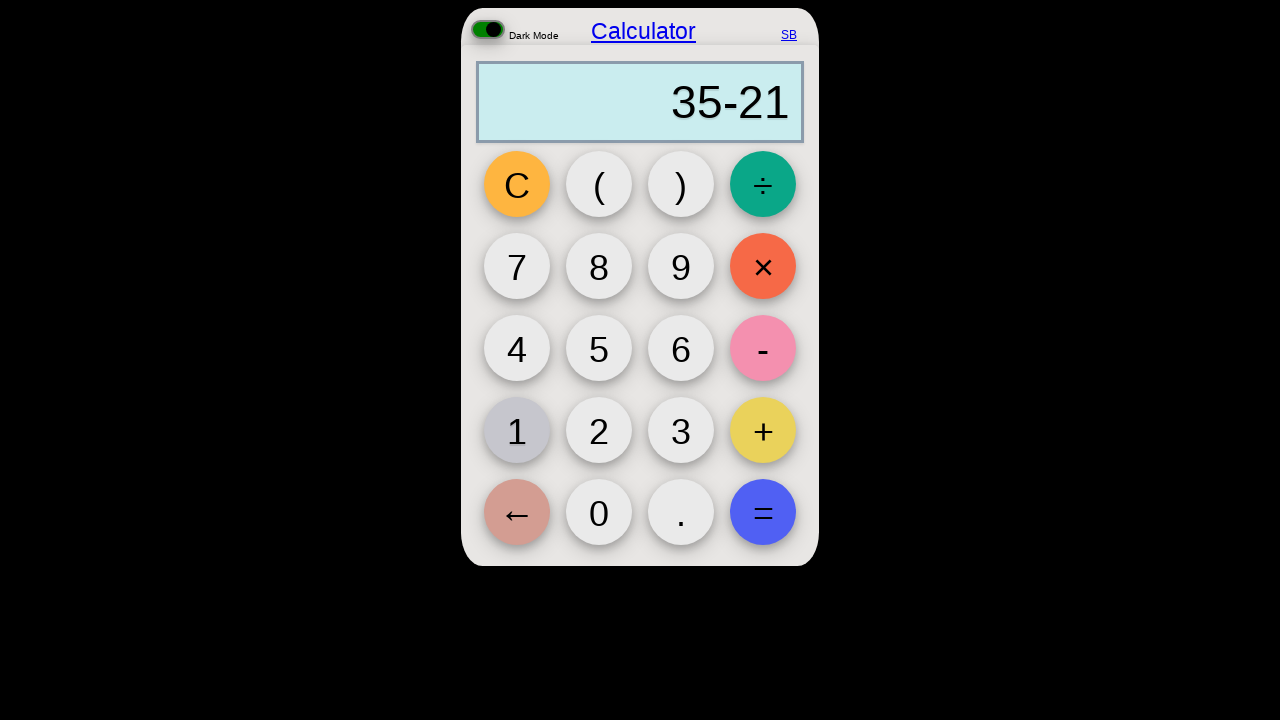

Clicked equal button at (763, 512) on button#equal
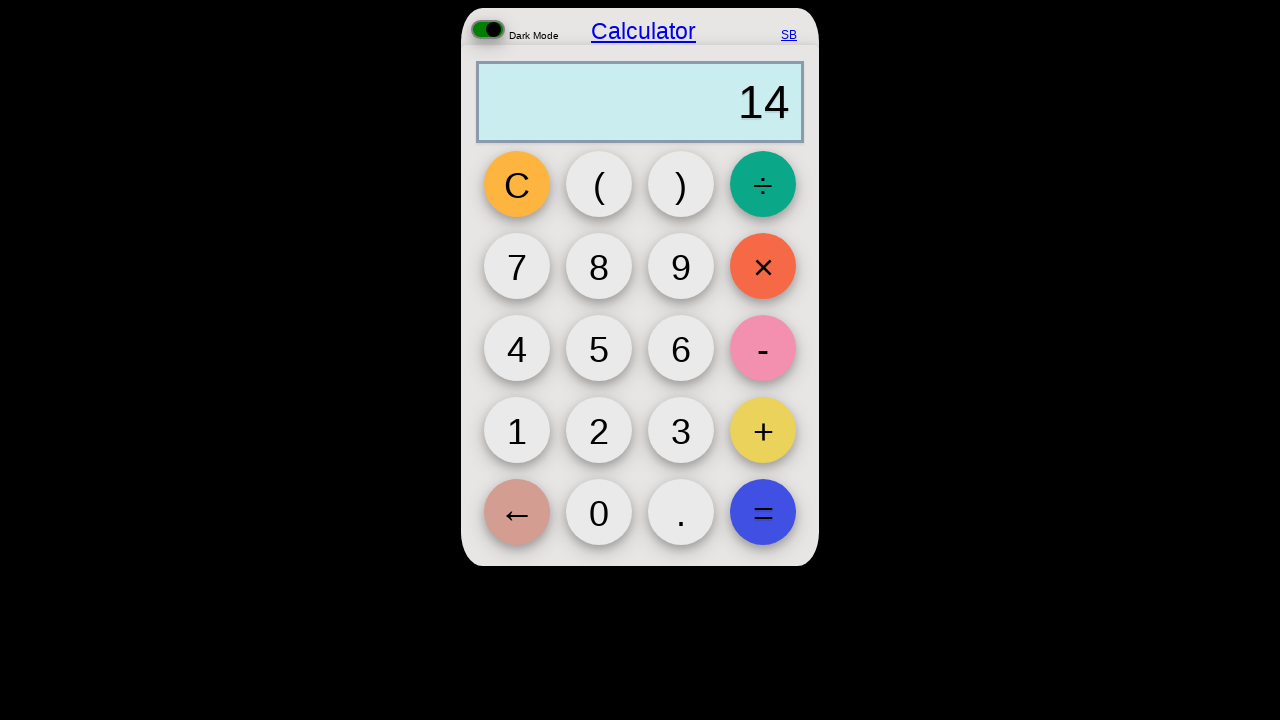

Verified 35 minus 21 equals 14
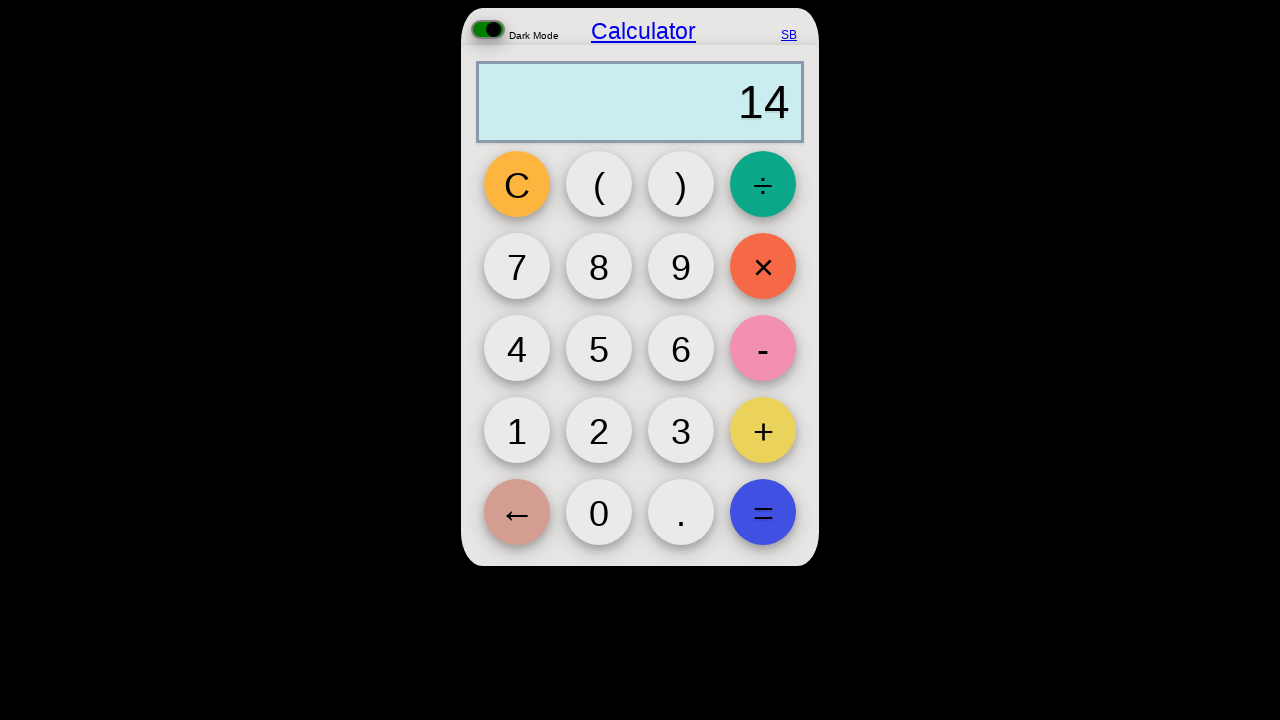

Clicked clear button to reset calculator at (517, 184) on #clear
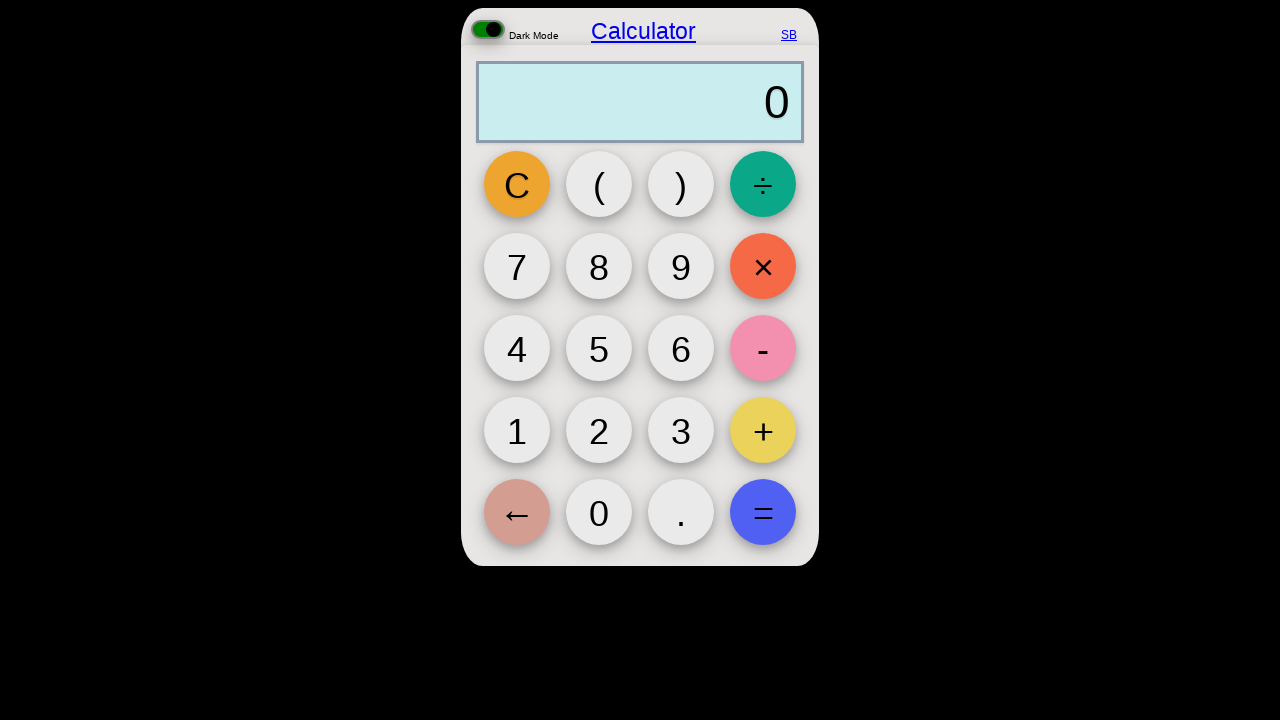

Clicked button 6 at (681, 348) on button[id="6"]
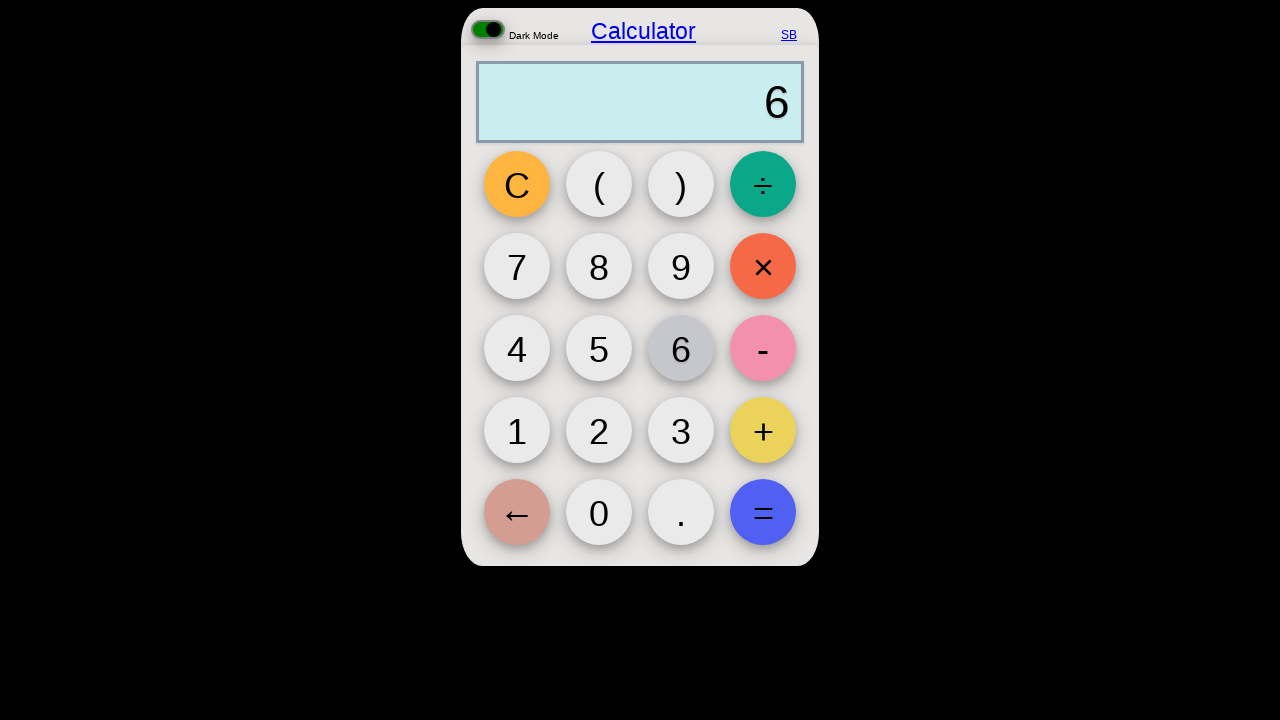

Clicked multiply button at (763, 266) on button#multiply
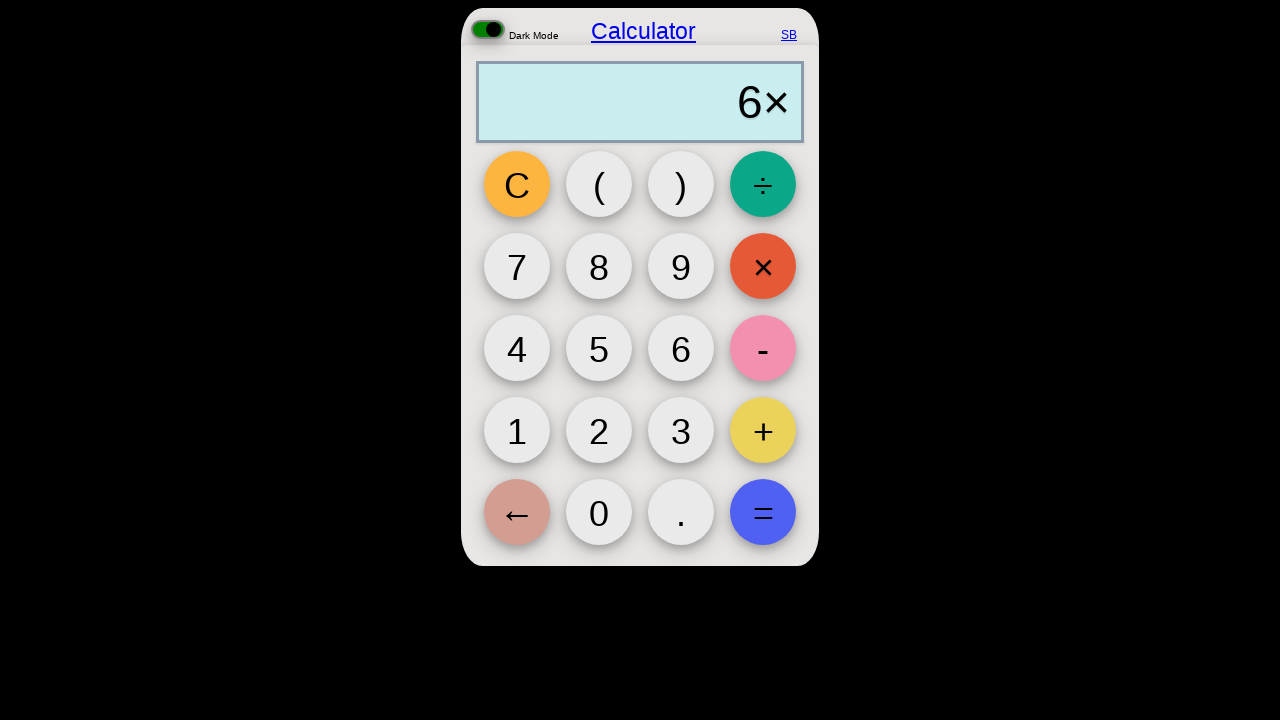

Clicked button 7 at (517, 266) on button[id="7"]
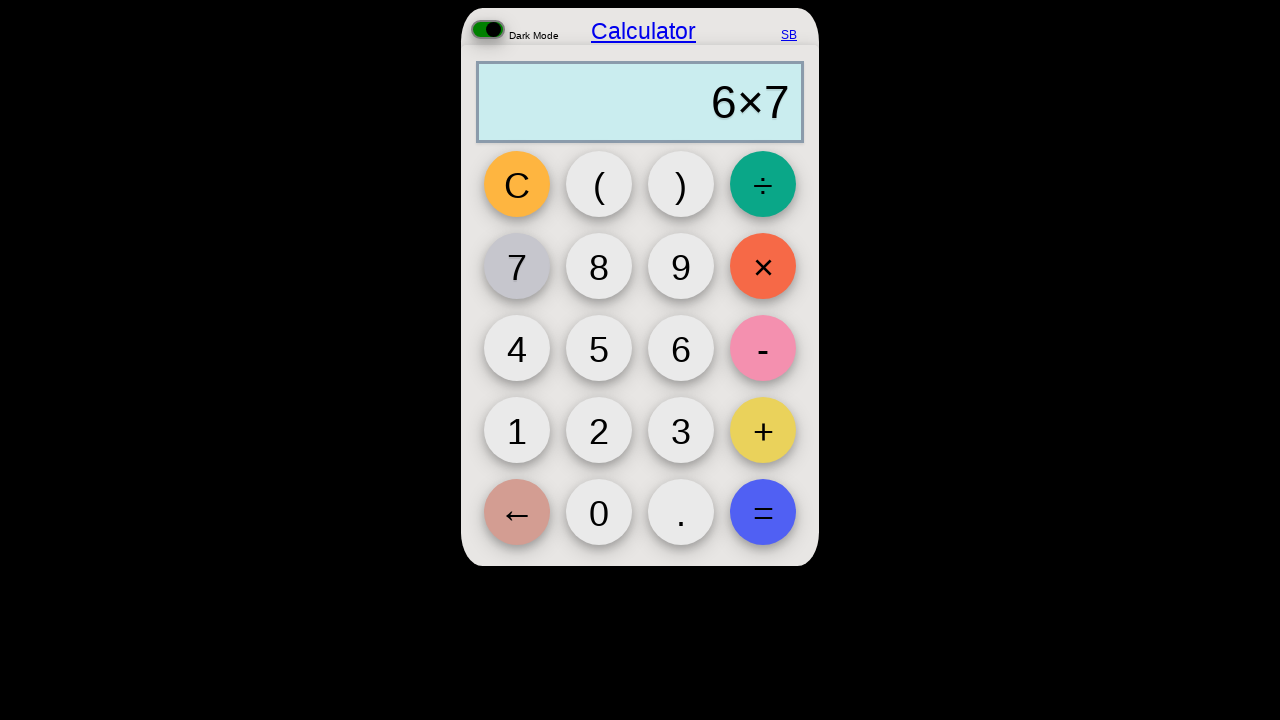

Clicked add button at (763, 430) on button#add
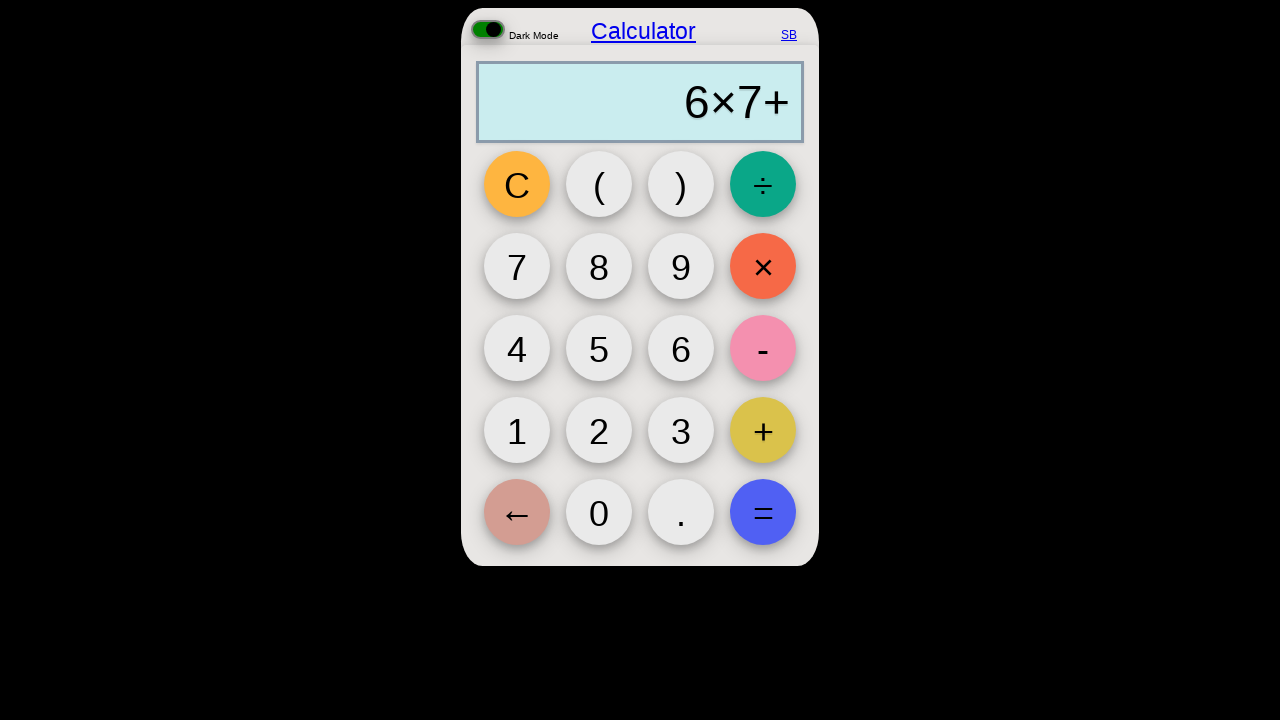

Clicked button 1 at (517, 430) on button[id="1"]
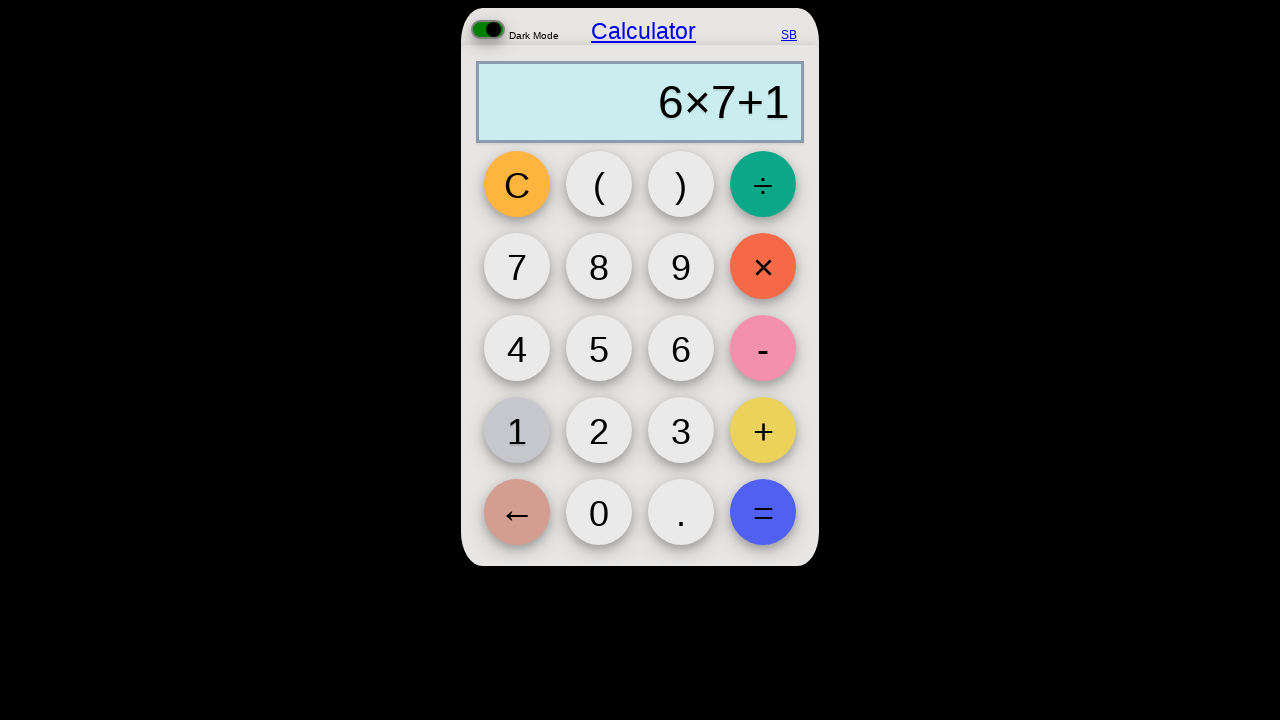

Clicked button 2 at (599, 430) on button[id="2"]
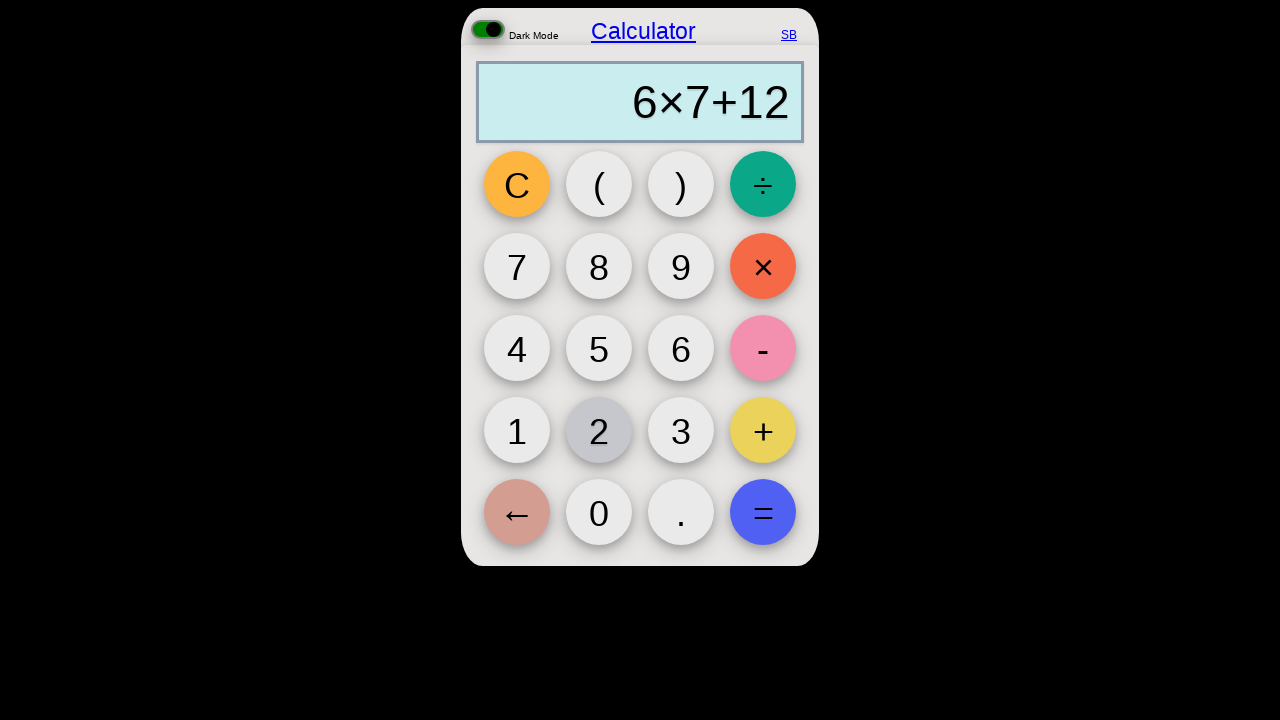

Clicked equal button at (763, 512) on button#equal
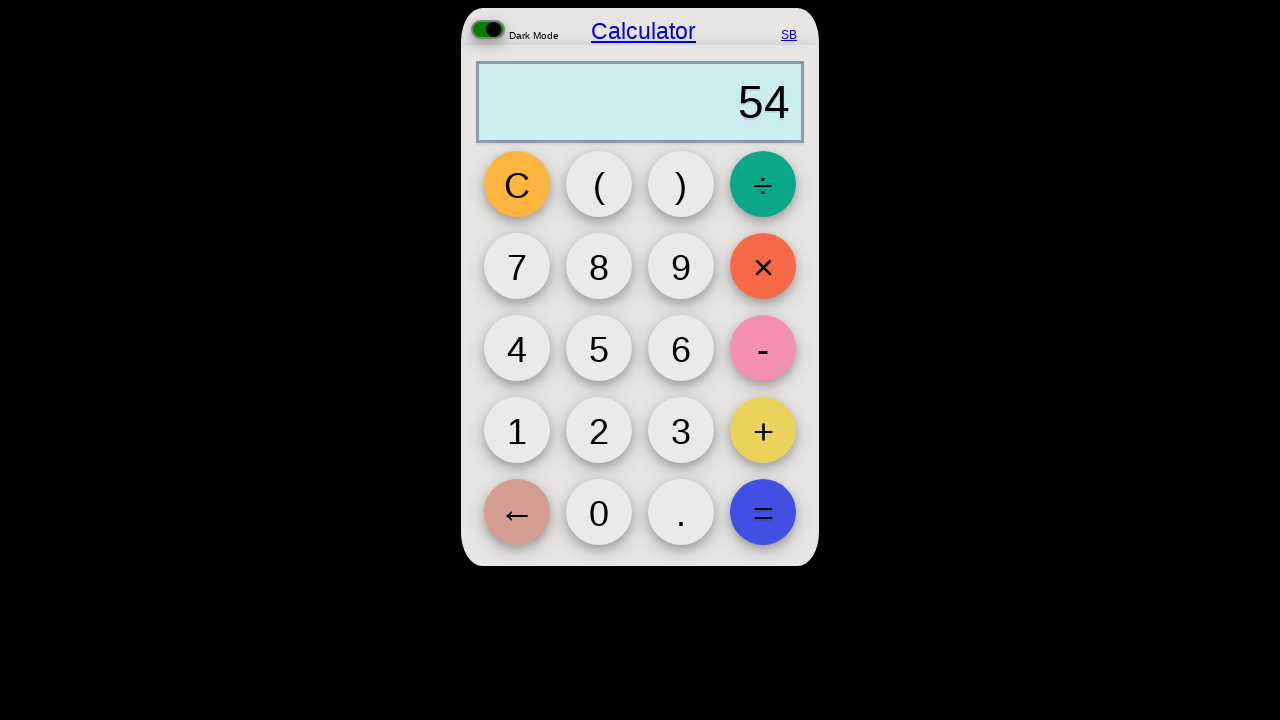

Verified 6 times 7 plus 12 equals 54
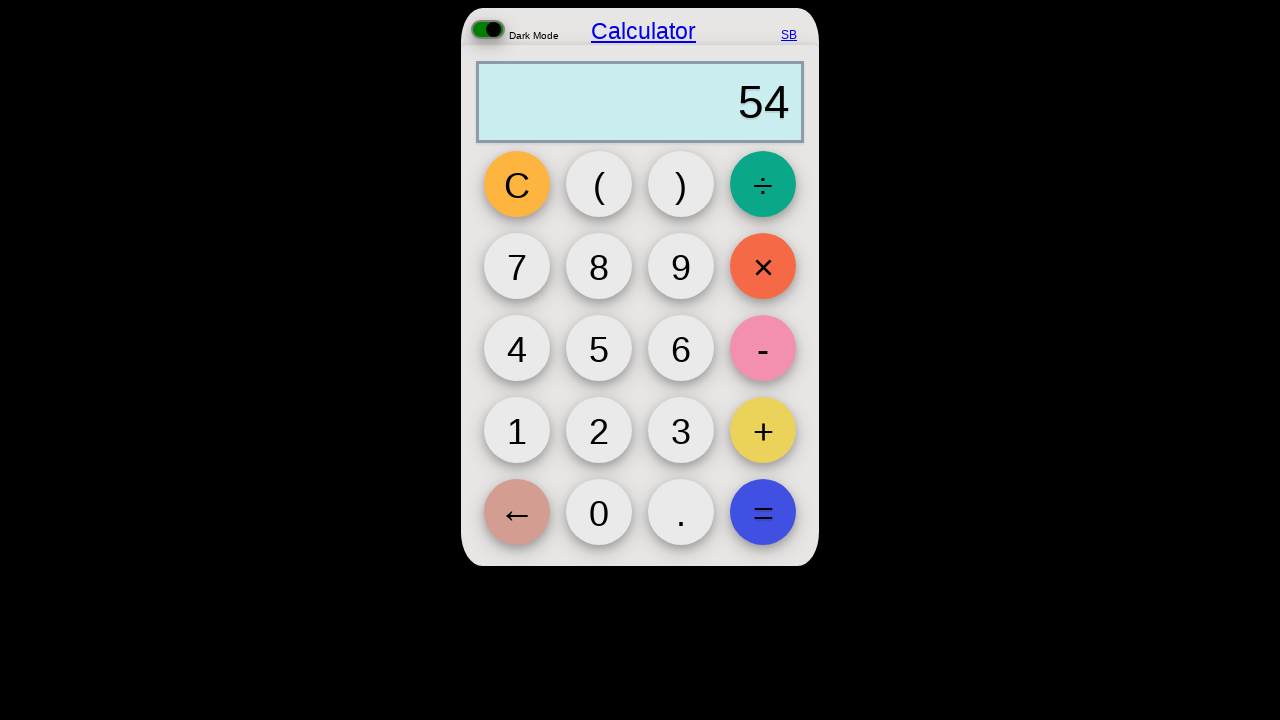

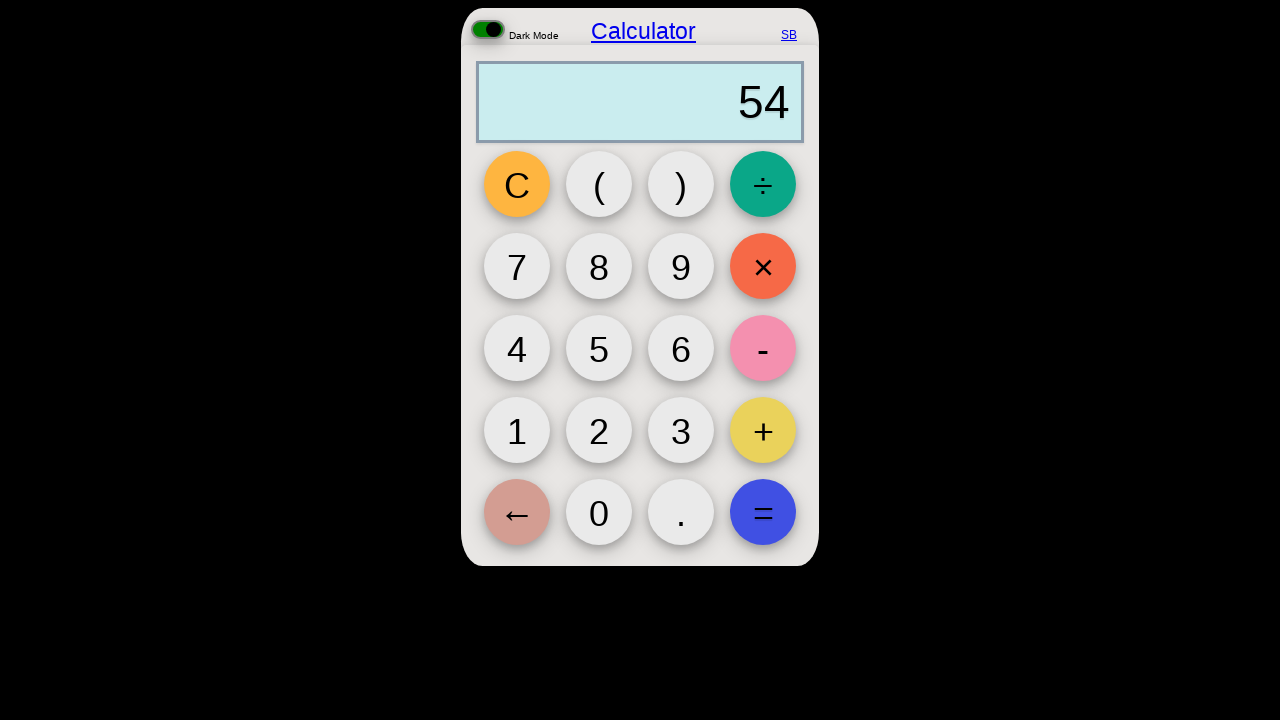